Verifies that the OpenWeatherMap page loads correctly by checking the URL contains 'openweathermap'

Starting URL: https://openweathermap.org/

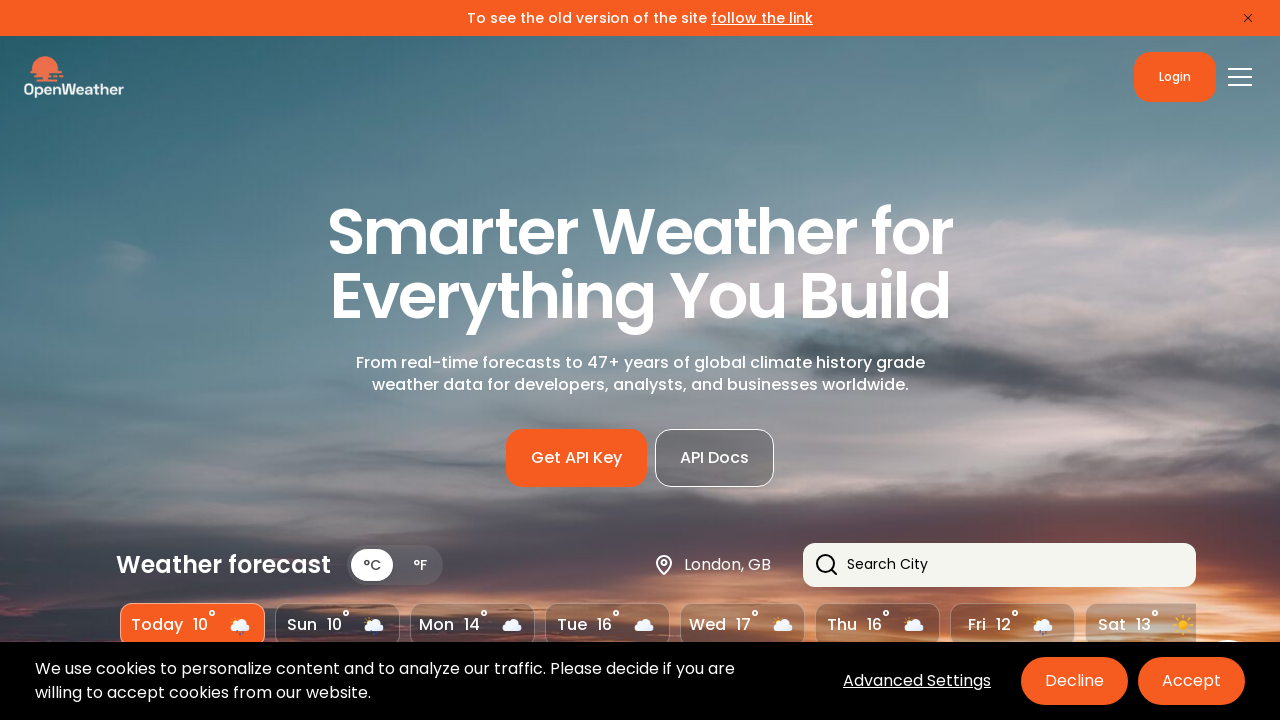

Navigated to OpenWeatherMap homepage
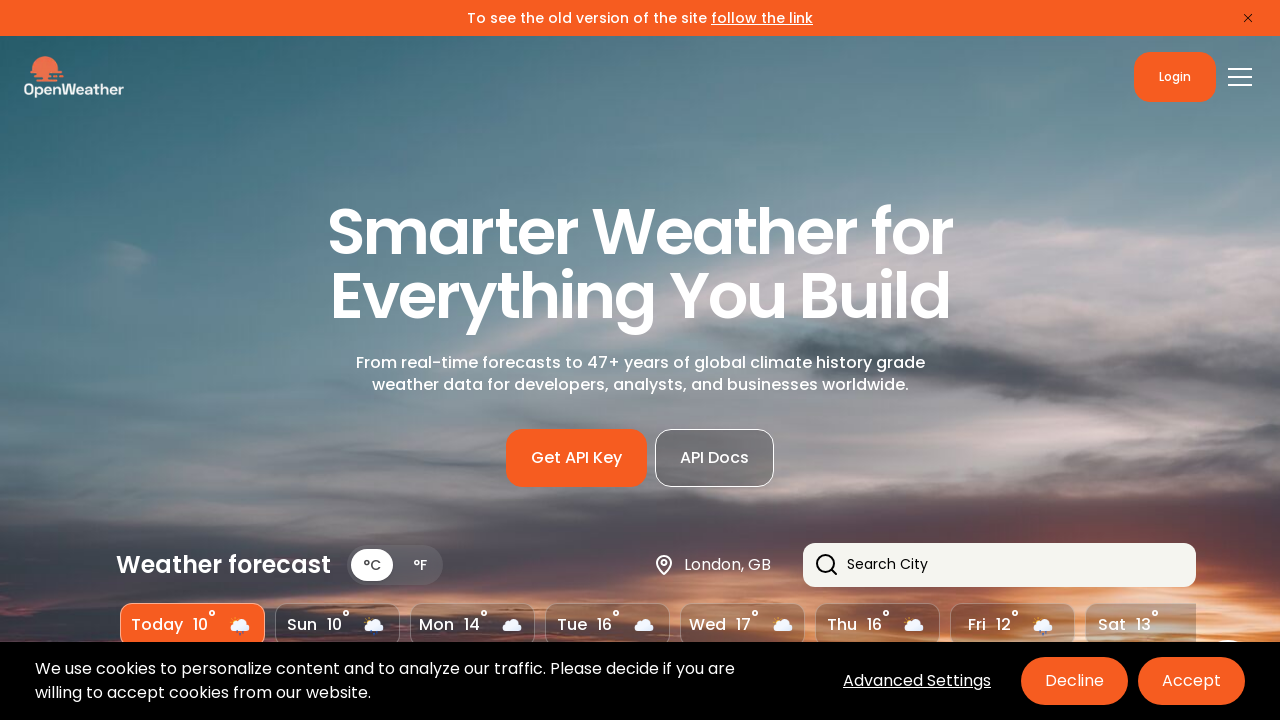

Verified URL contains 'openweathermap'
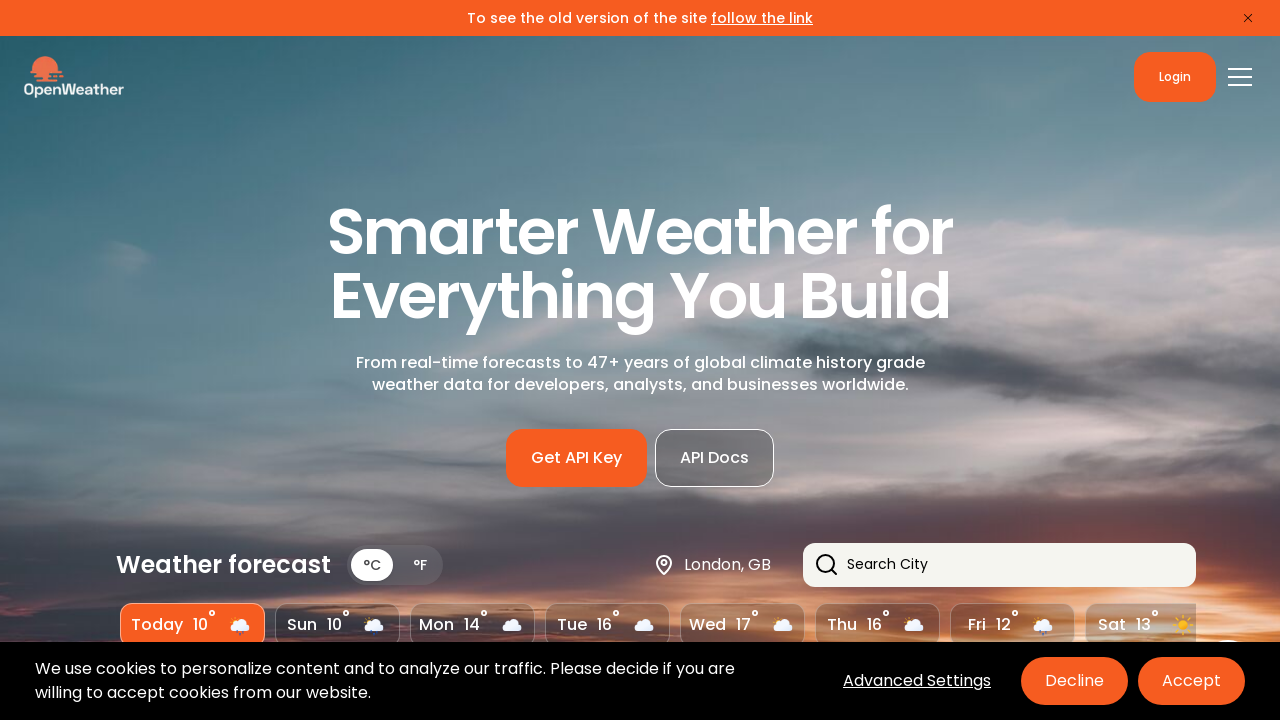

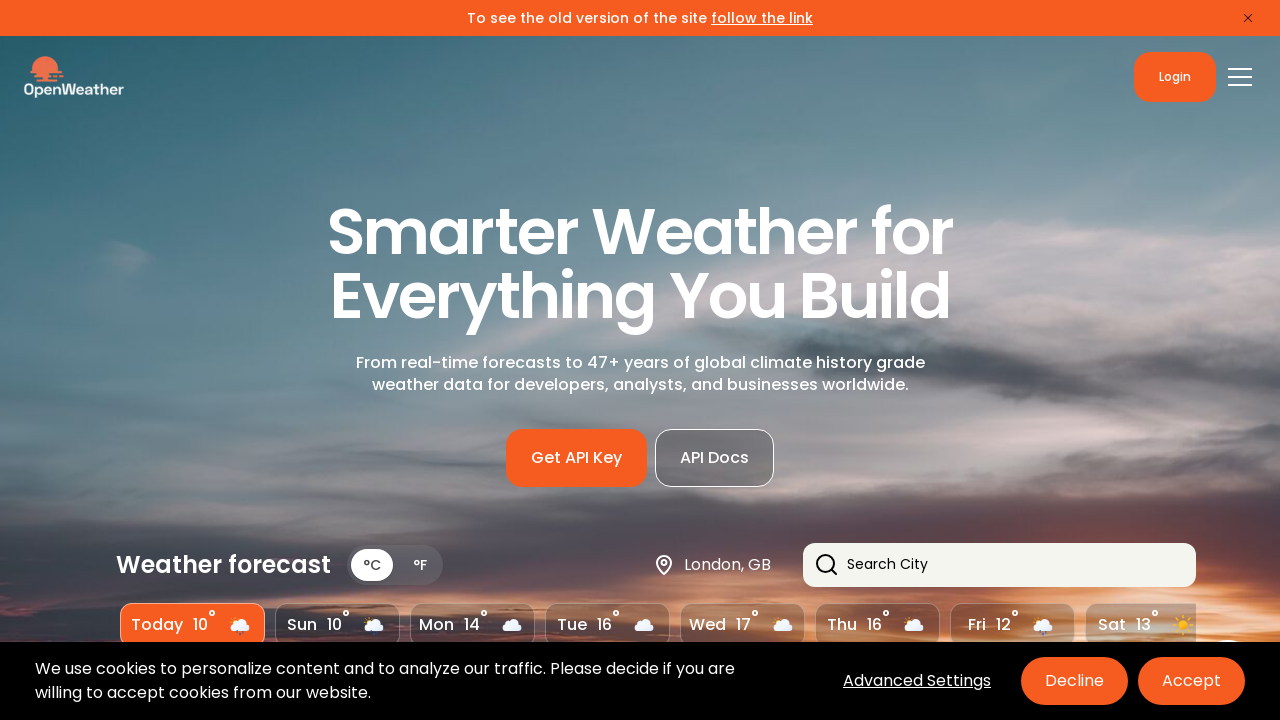